Verifies that the "New User Registration" button is present and enabled on the CMS portal page

Starting URL: https://portaldev.cms.gov/portal/

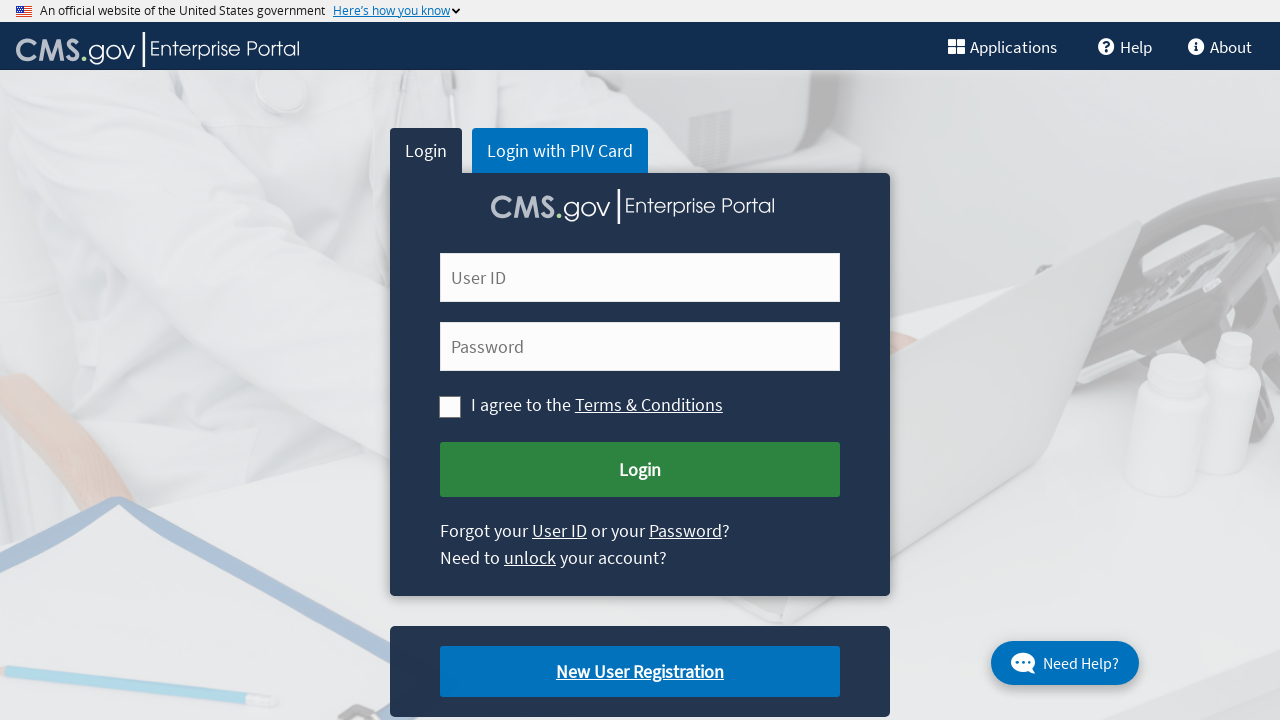

Navigated to CMS portal page
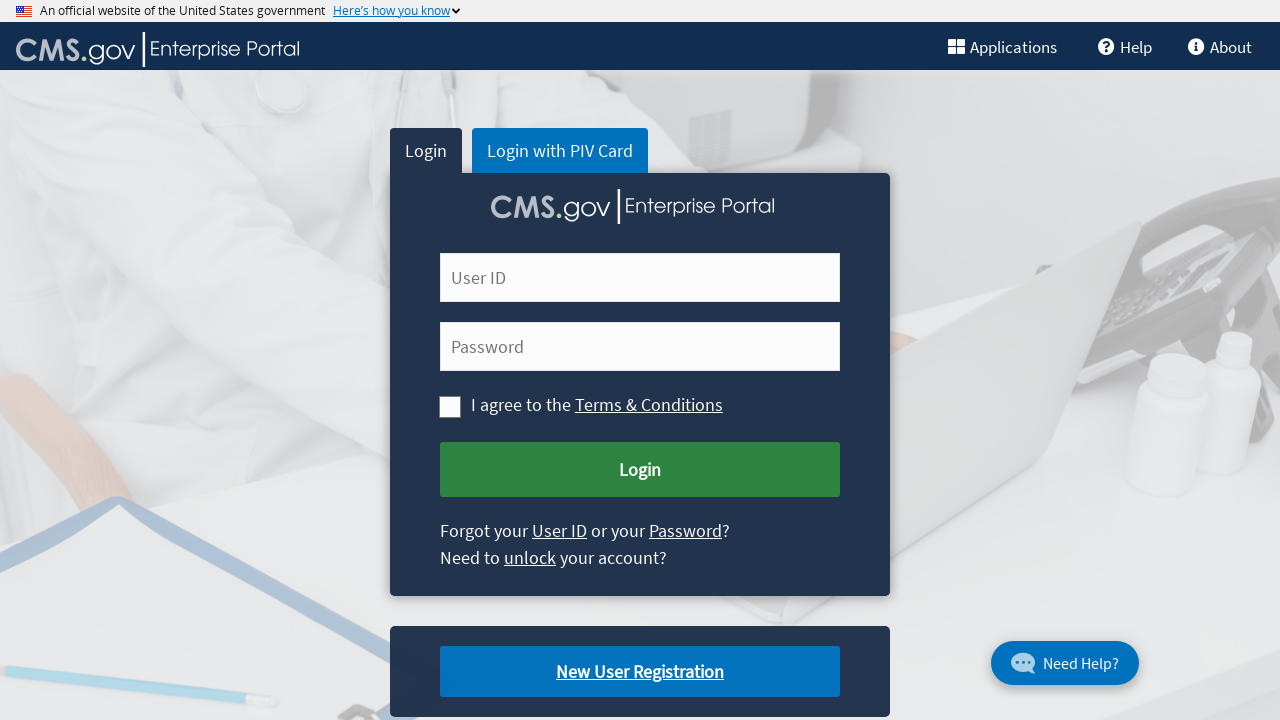

New User Registration button became visible
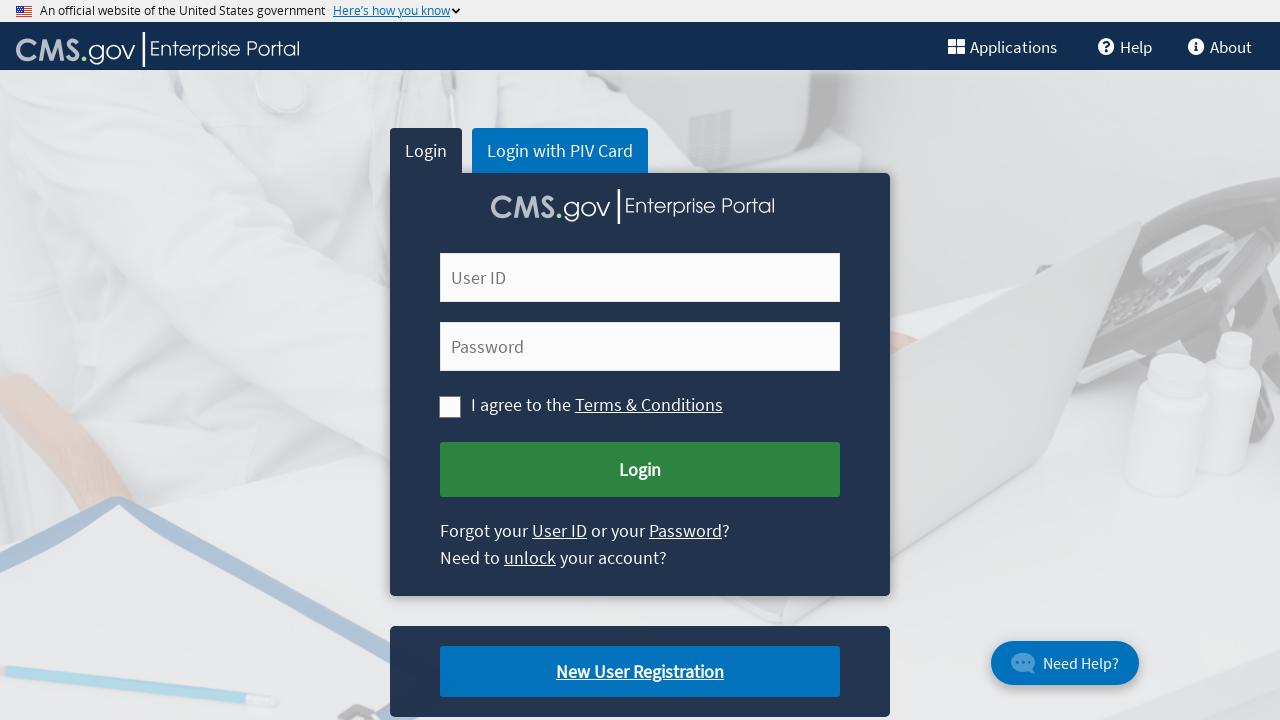

Verified New User Registration button is enabled: True
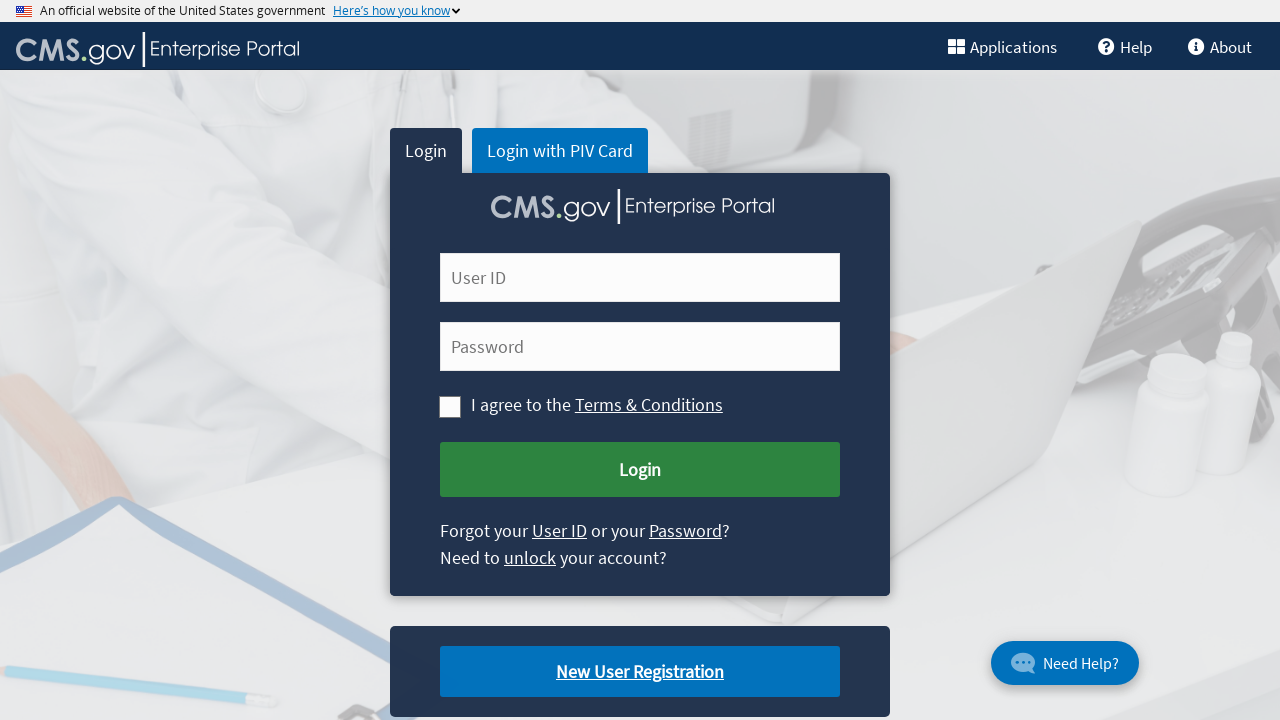

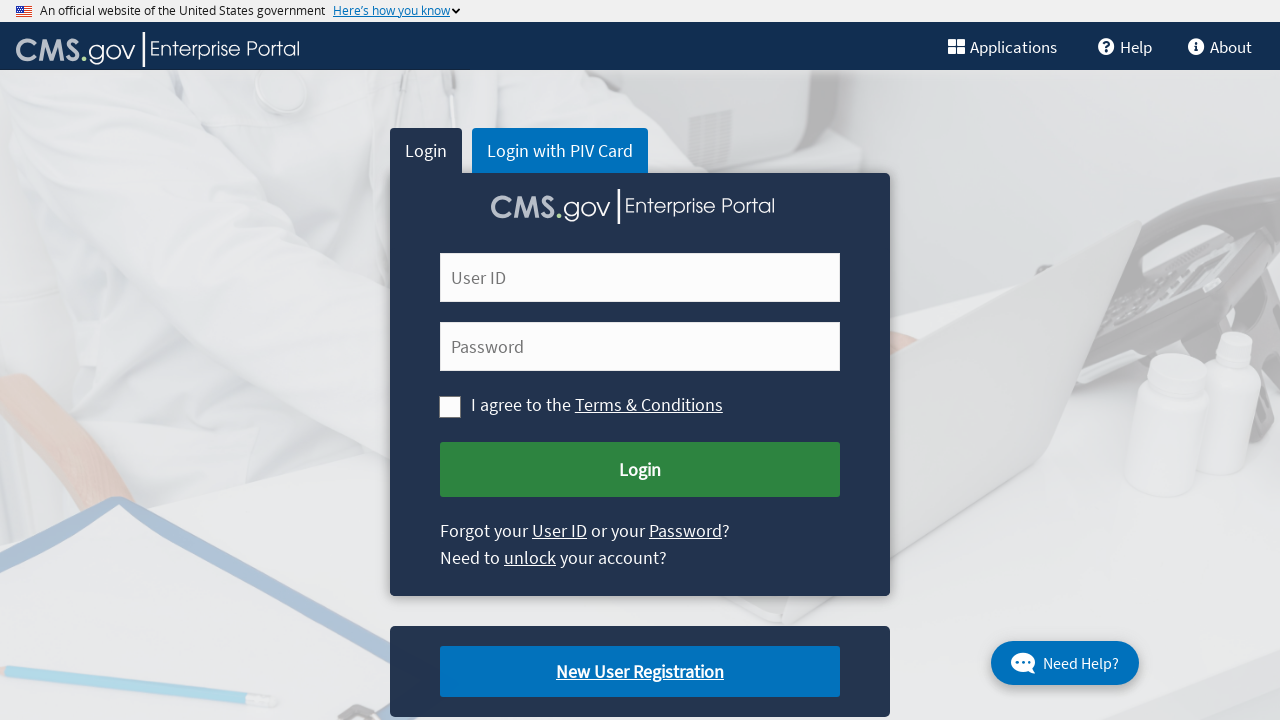